Navigates to a football statistics website, selects "All matches" option, changes country dropdown to Spain, and verifies match data is displayed

Starting URL: https://www.adamchoi.co.uk/overs/detailed

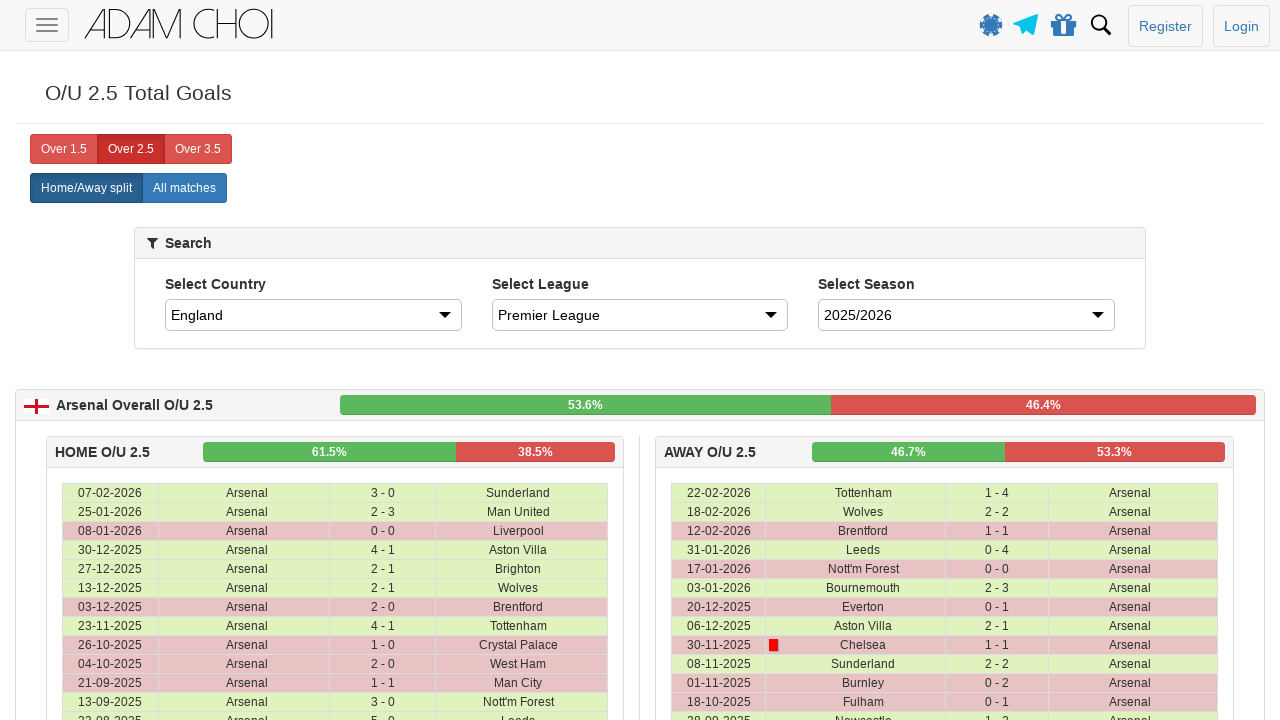

Clicked 'All matches' button at (184, 188) on xpath=//label[@analytics-event="All matches"]
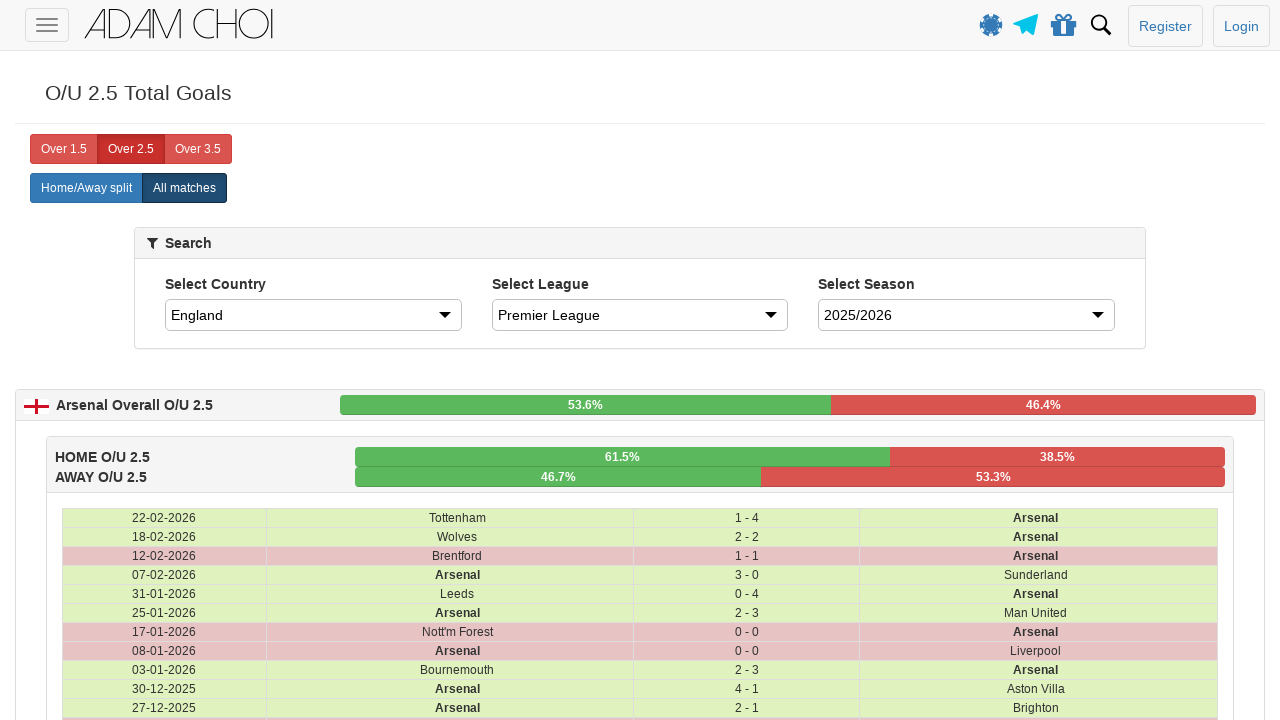

Waited for match table rows to load
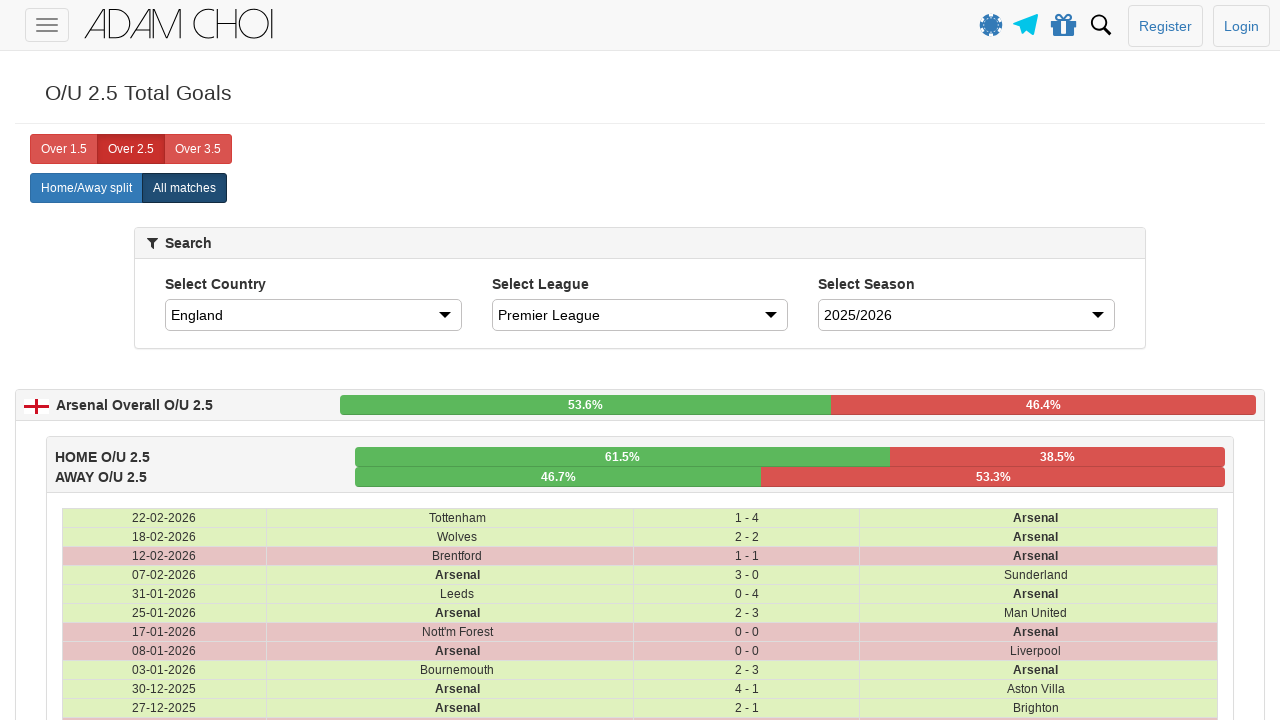

Selected 'Spain' from country dropdown on #country
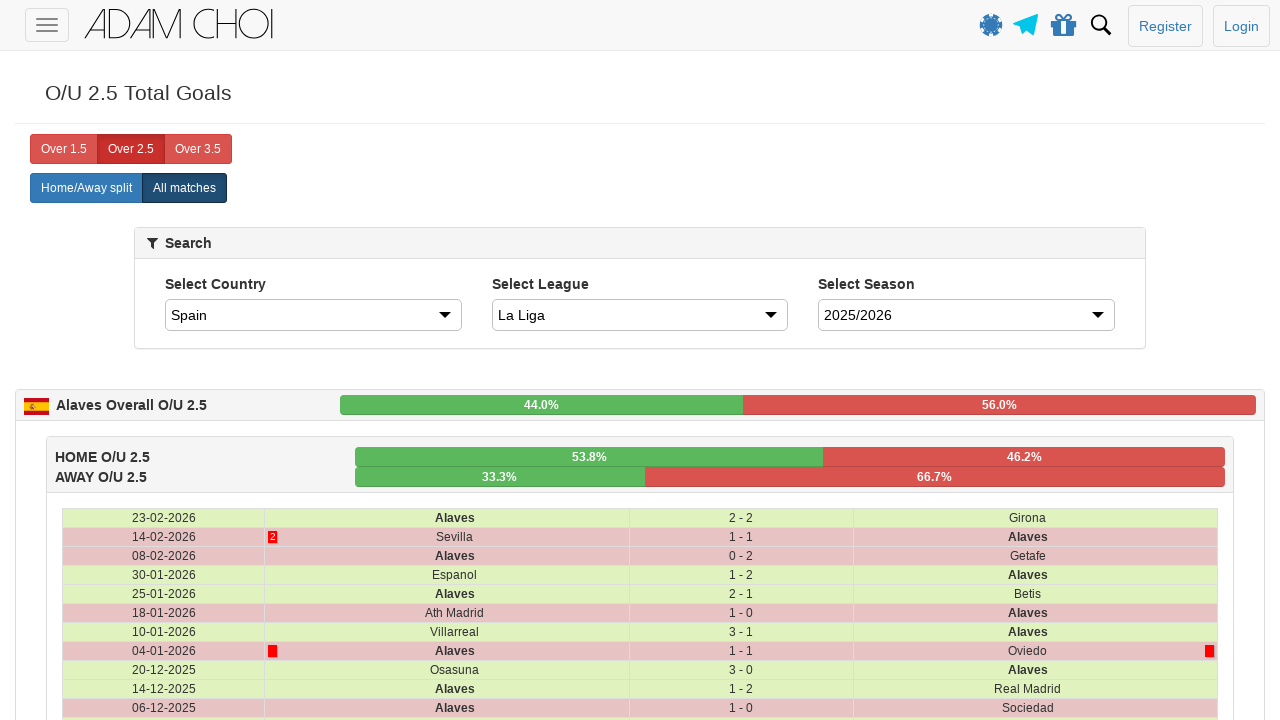

Waited for Spanish match data to load
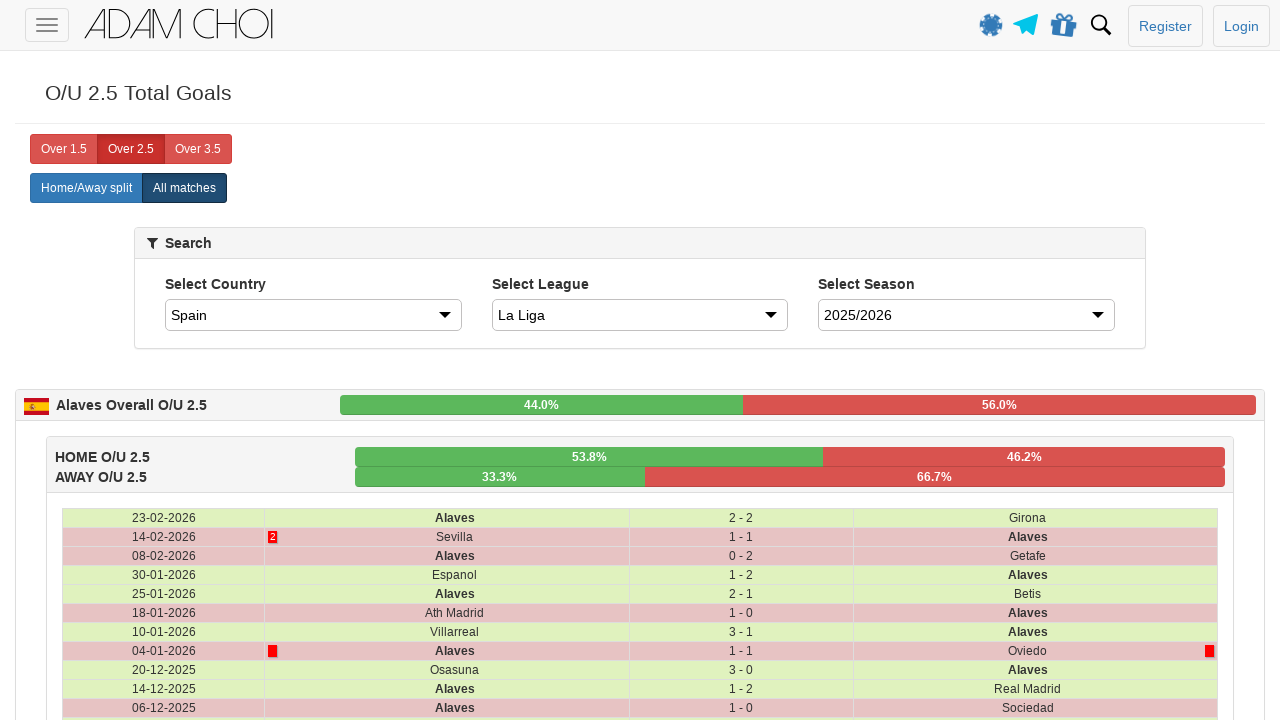

Retrieved all match rows from table
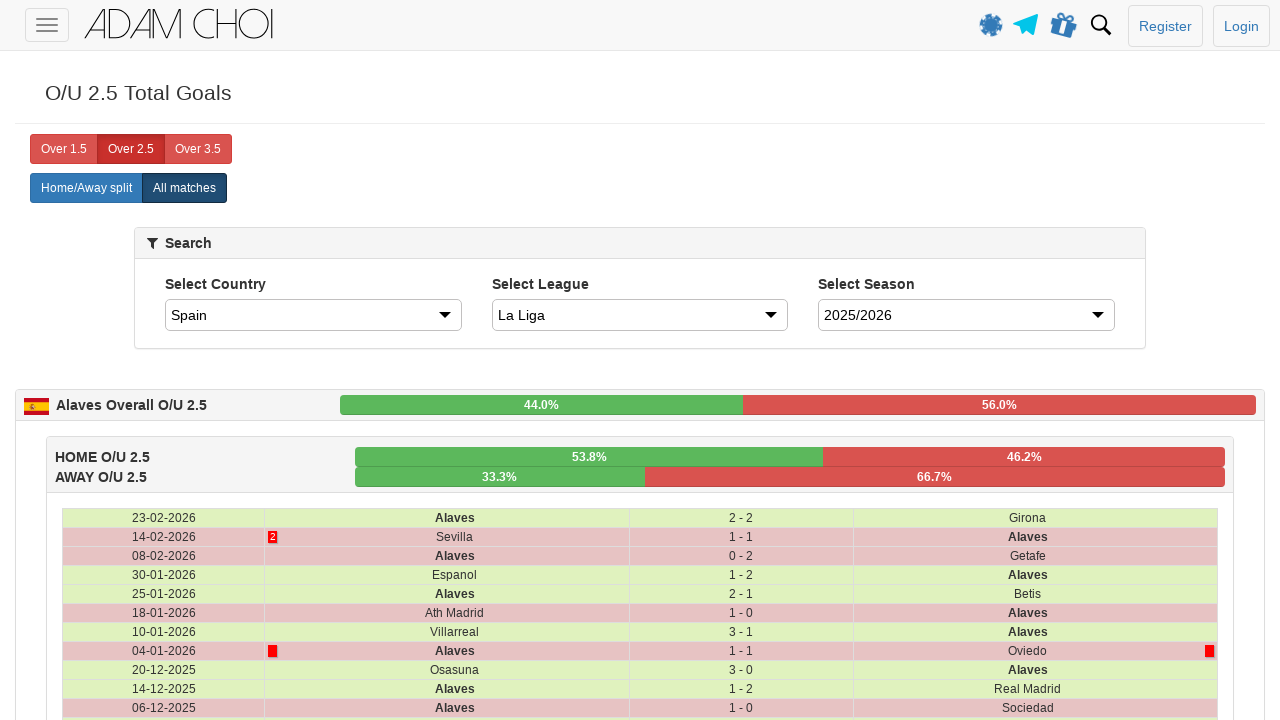

Extracted match date: 23-02-2026
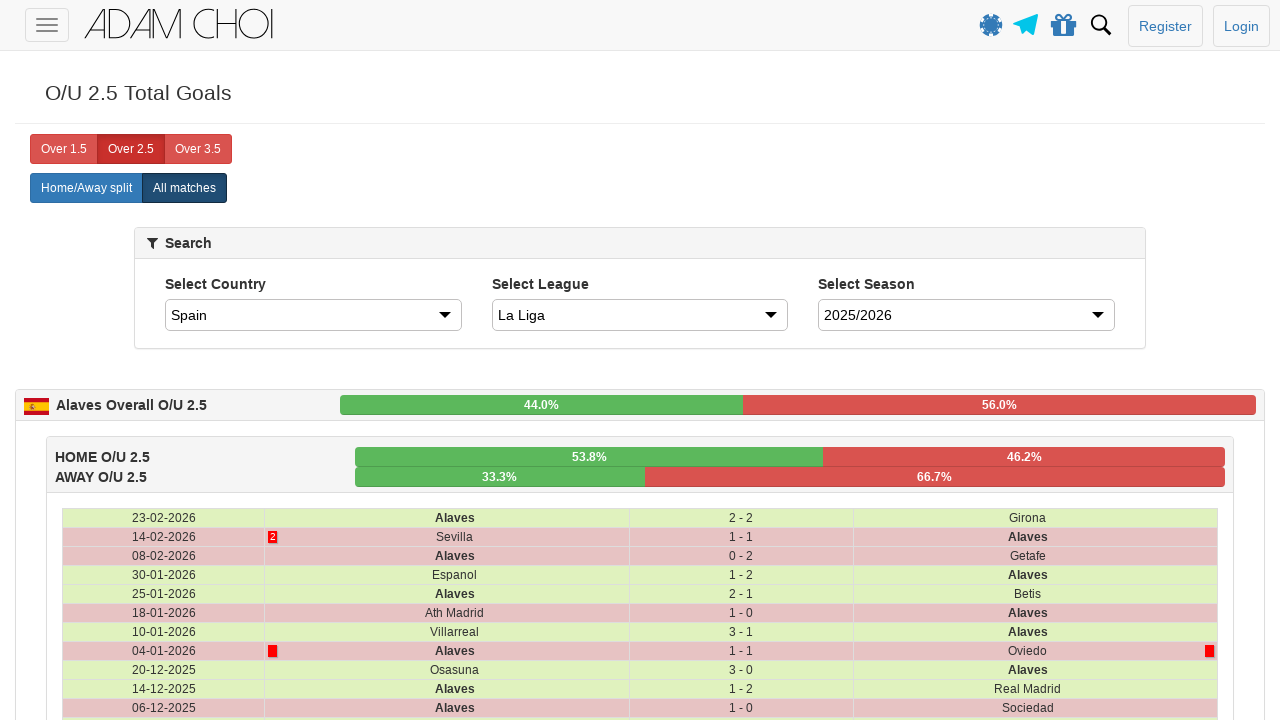

Extracted home team: 
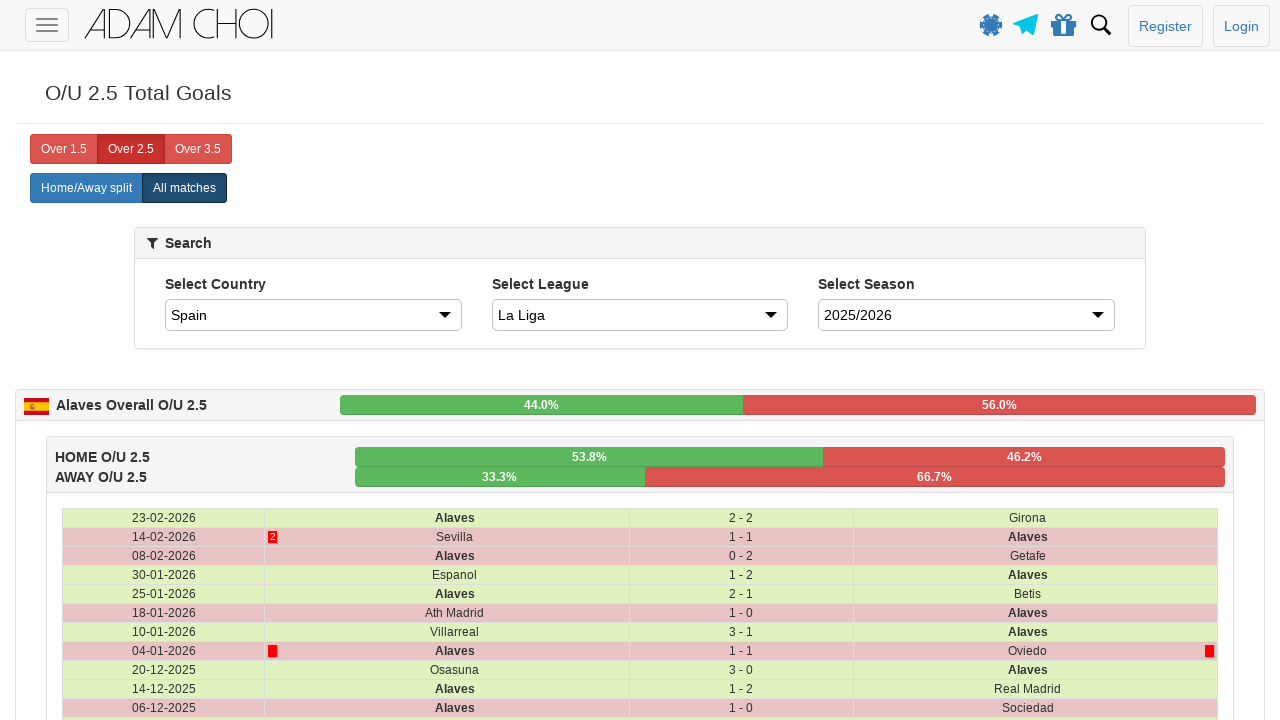

Extracted match score: Alaves
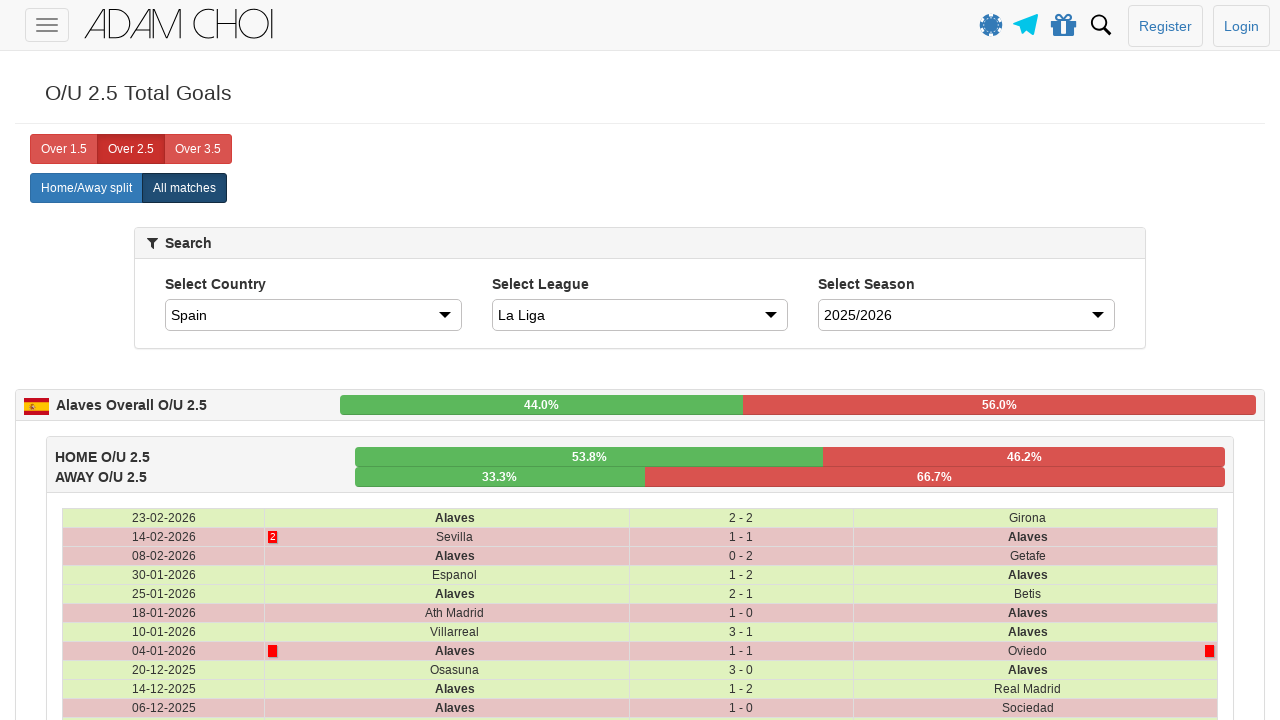

Extracted away team: 2 - 2
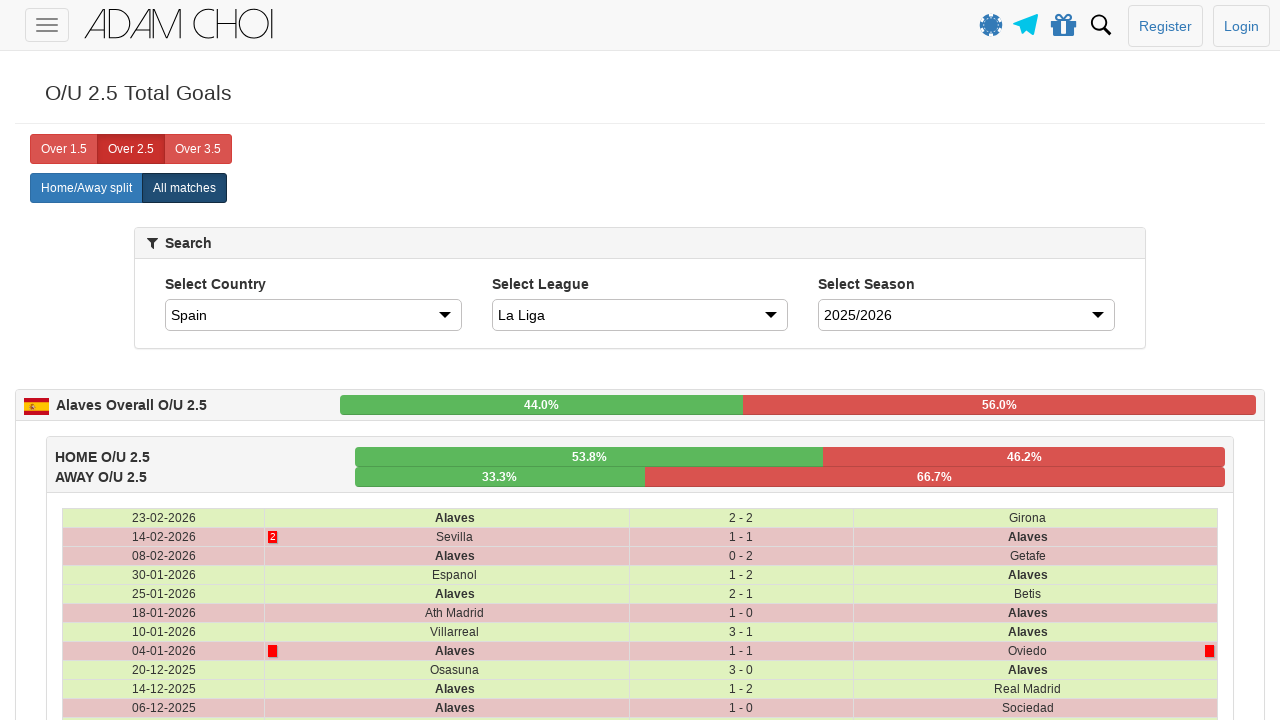

Extracted match date: 14-02-2026
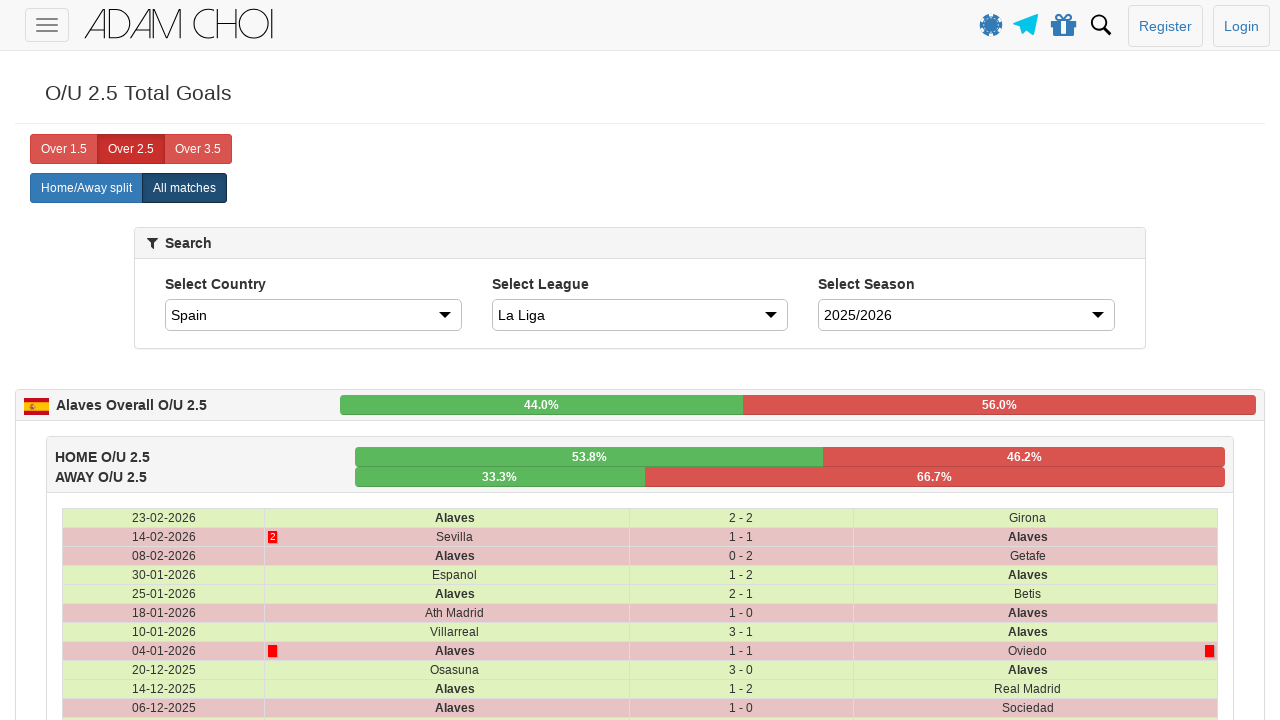

Extracted home team: 2
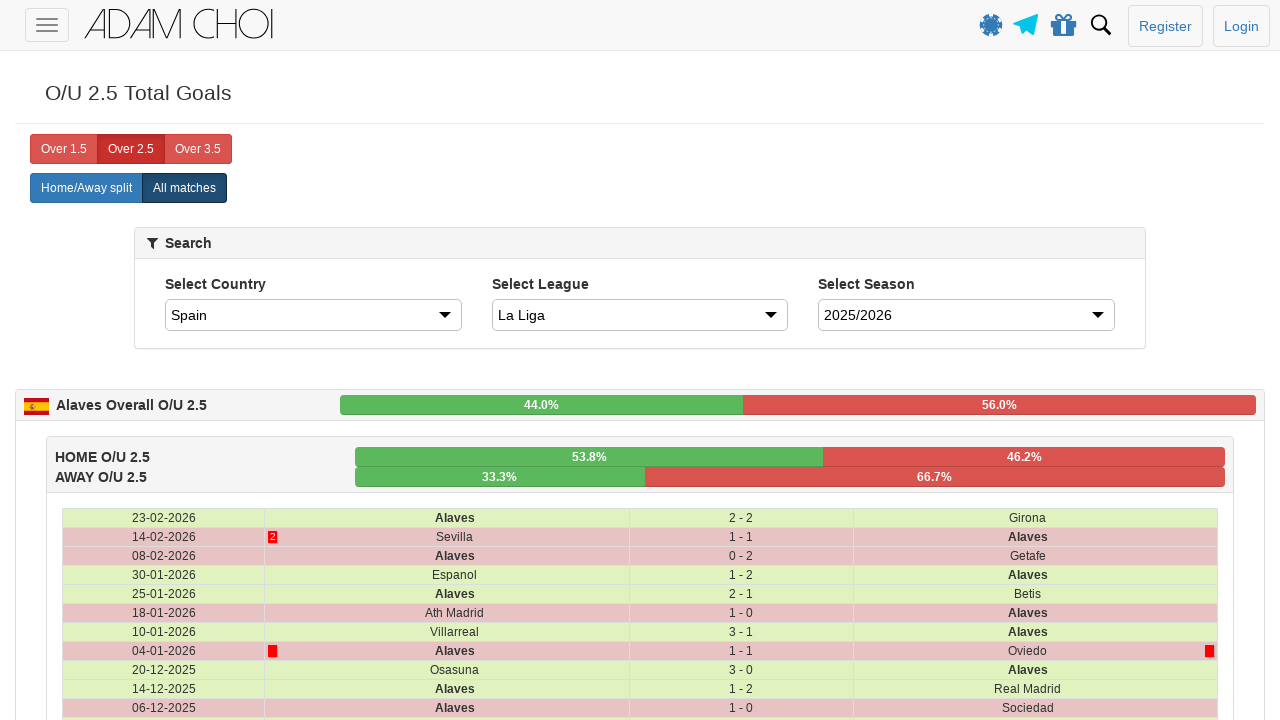

Extracted match score: Sevilla
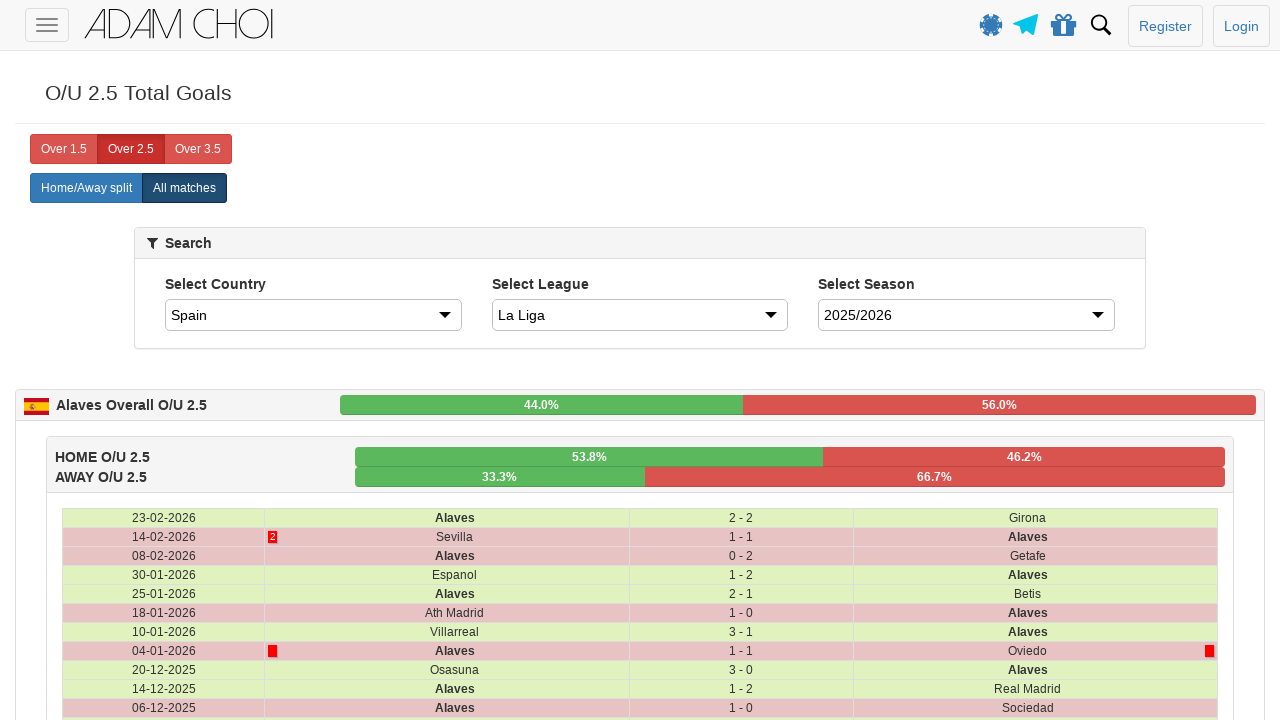

Extracted away team: 1 - 1
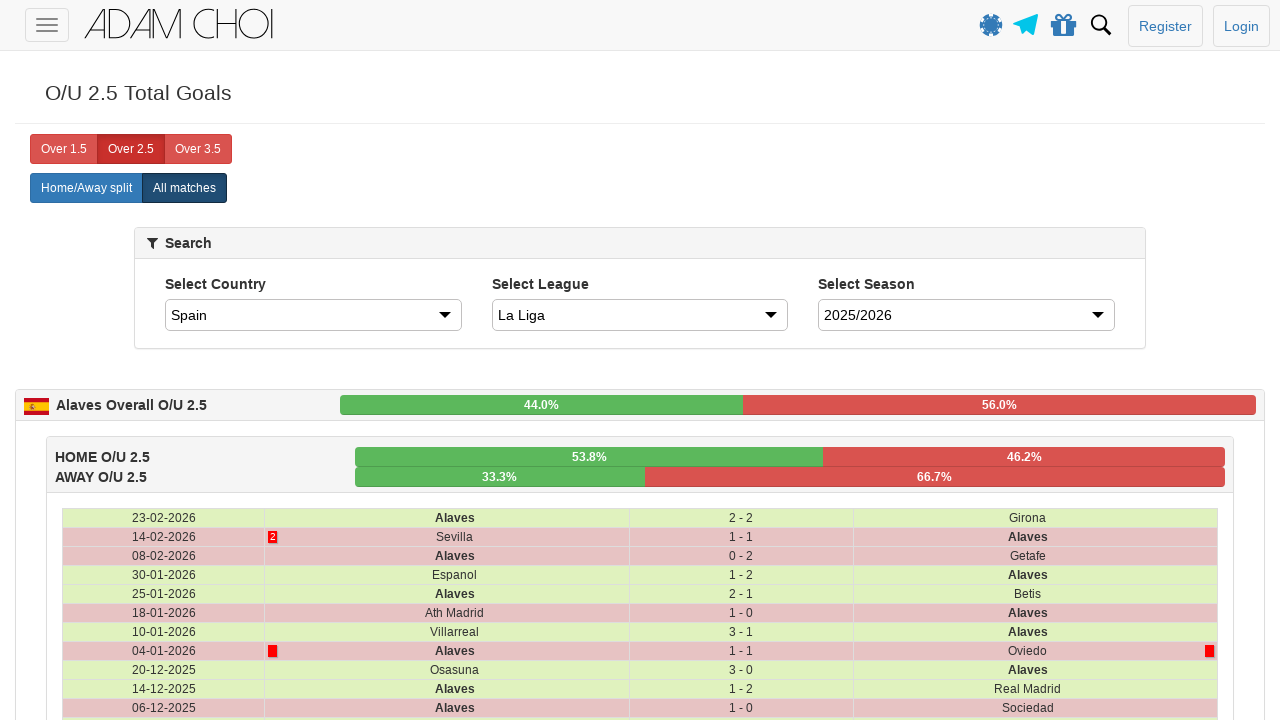

Extracted match date: 08-02-2026
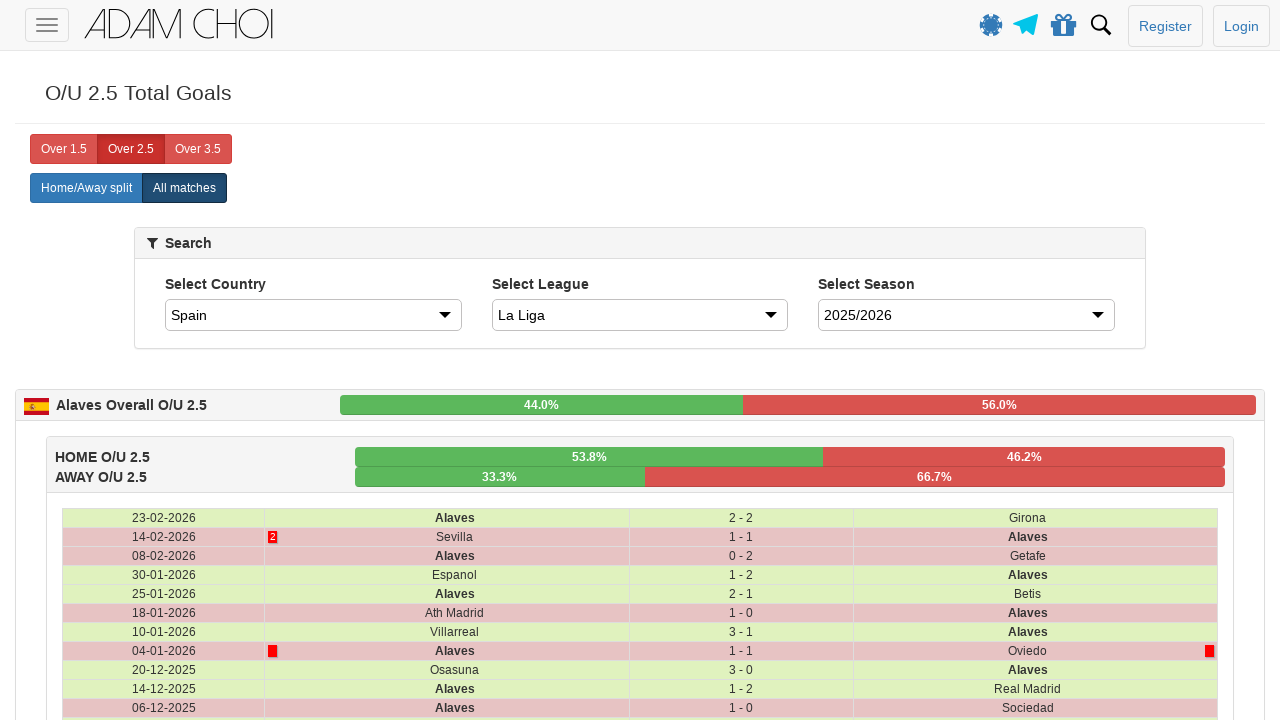

Extracted home team: 
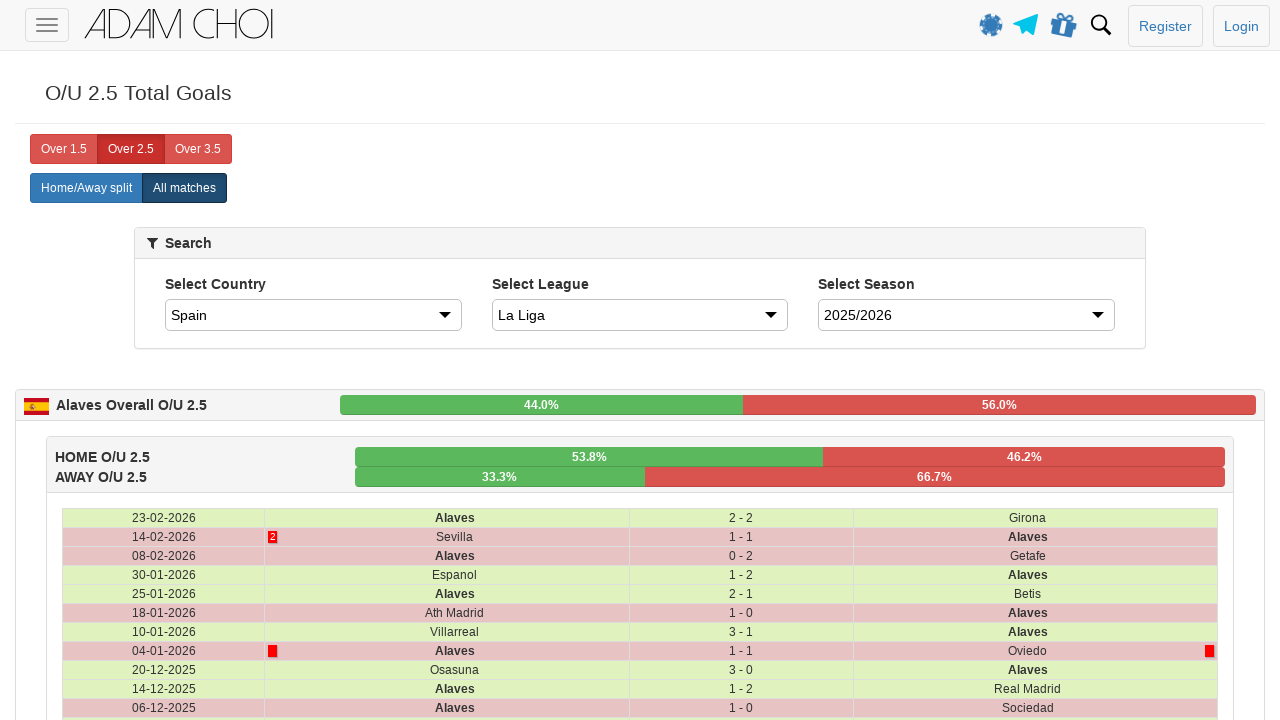

Extracted match score: Alaves
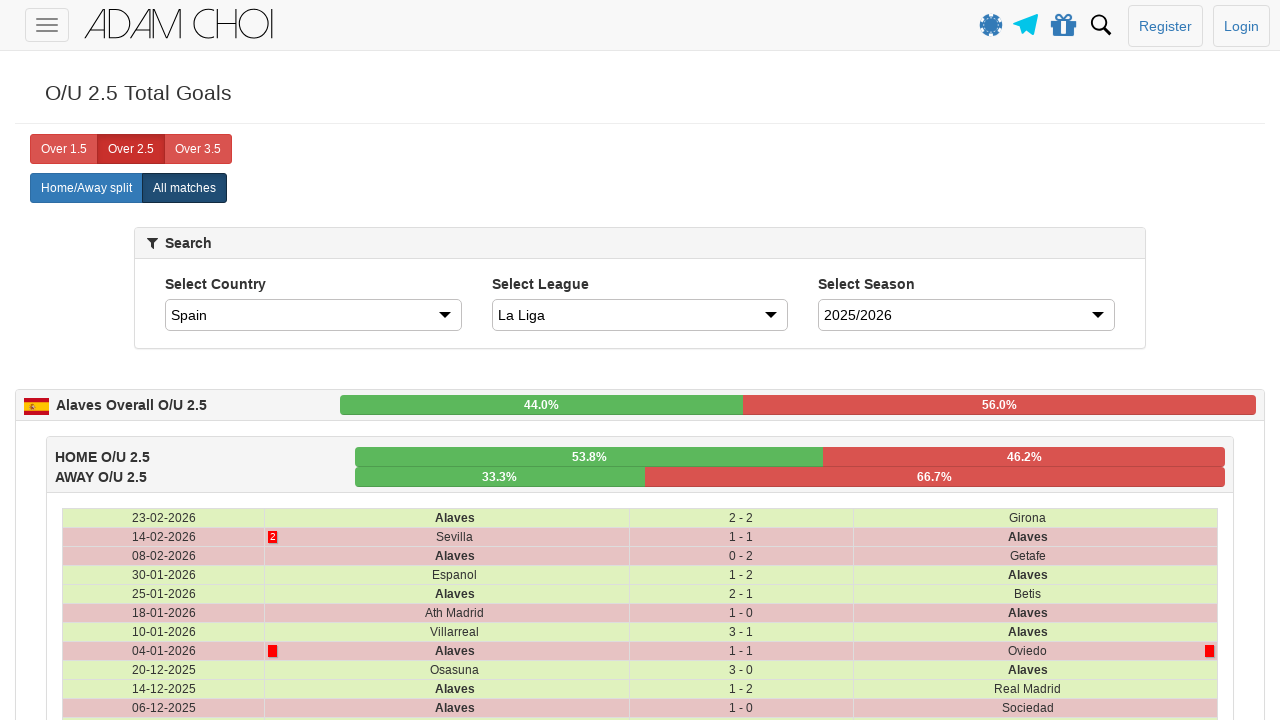

Extracted away team: 0 - 2
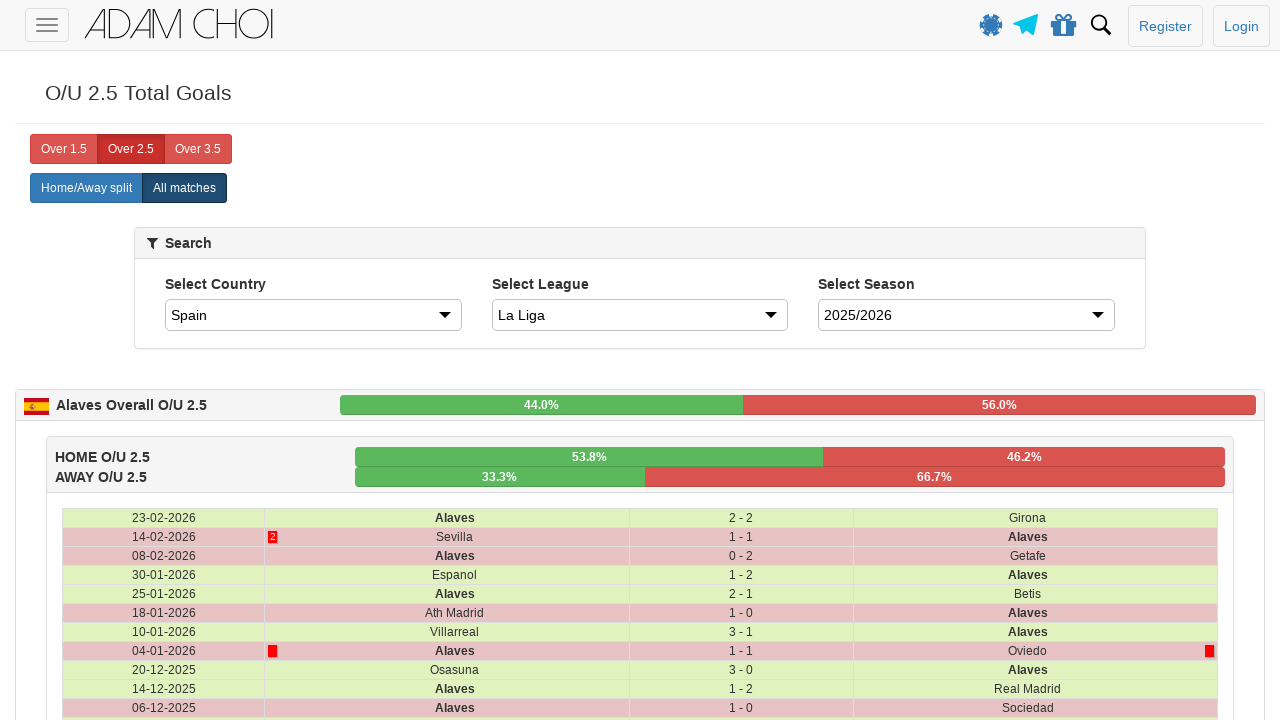

Extracted match date: 30-01-2026
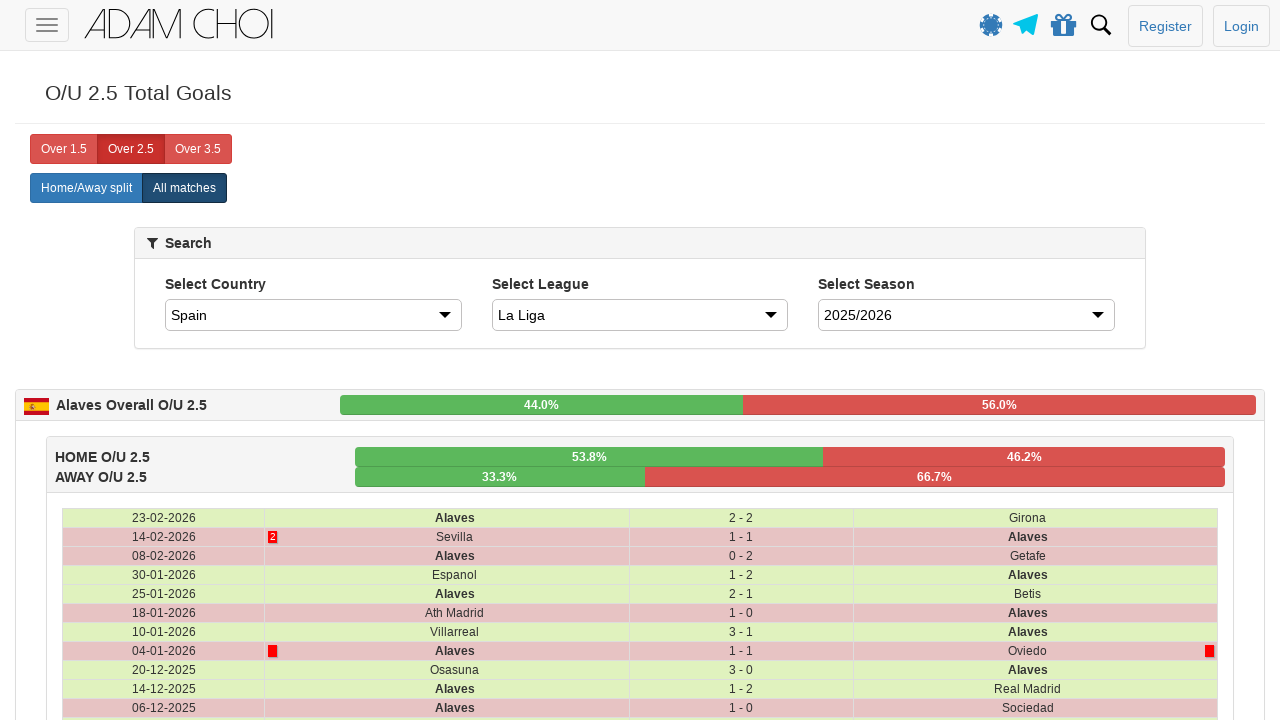

Extracted home team: 
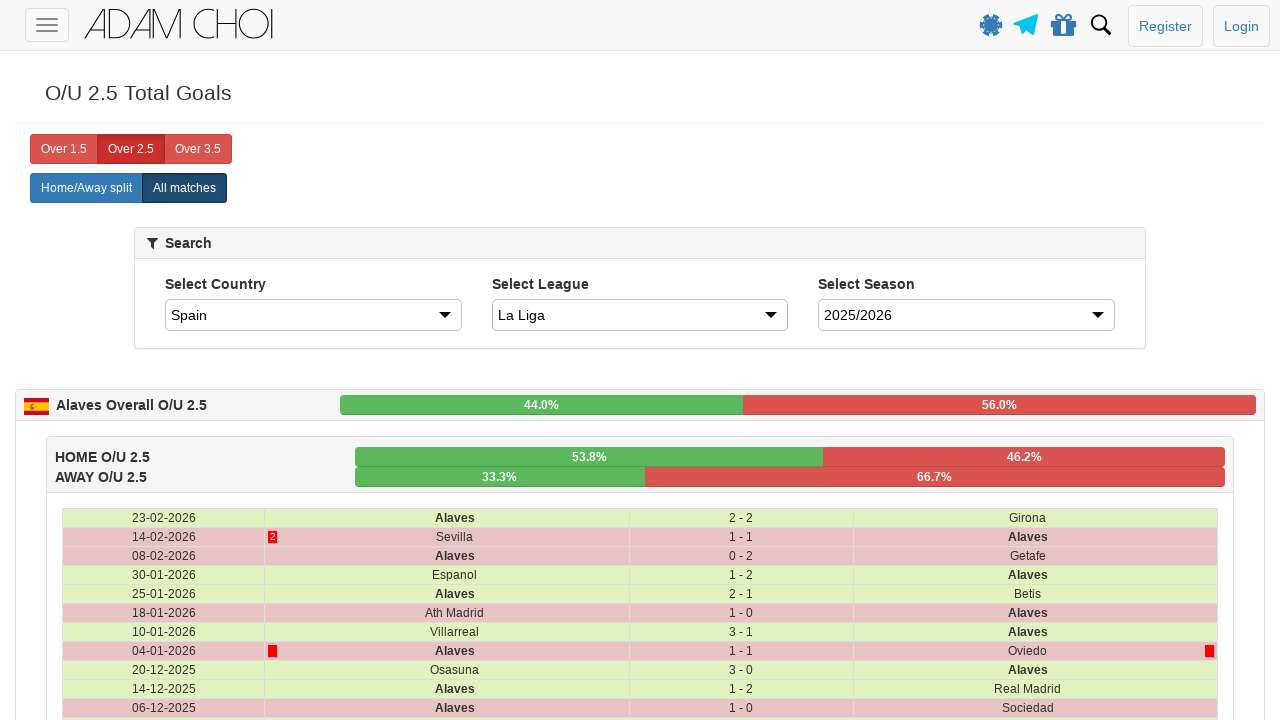

Extracted match score: Espanol
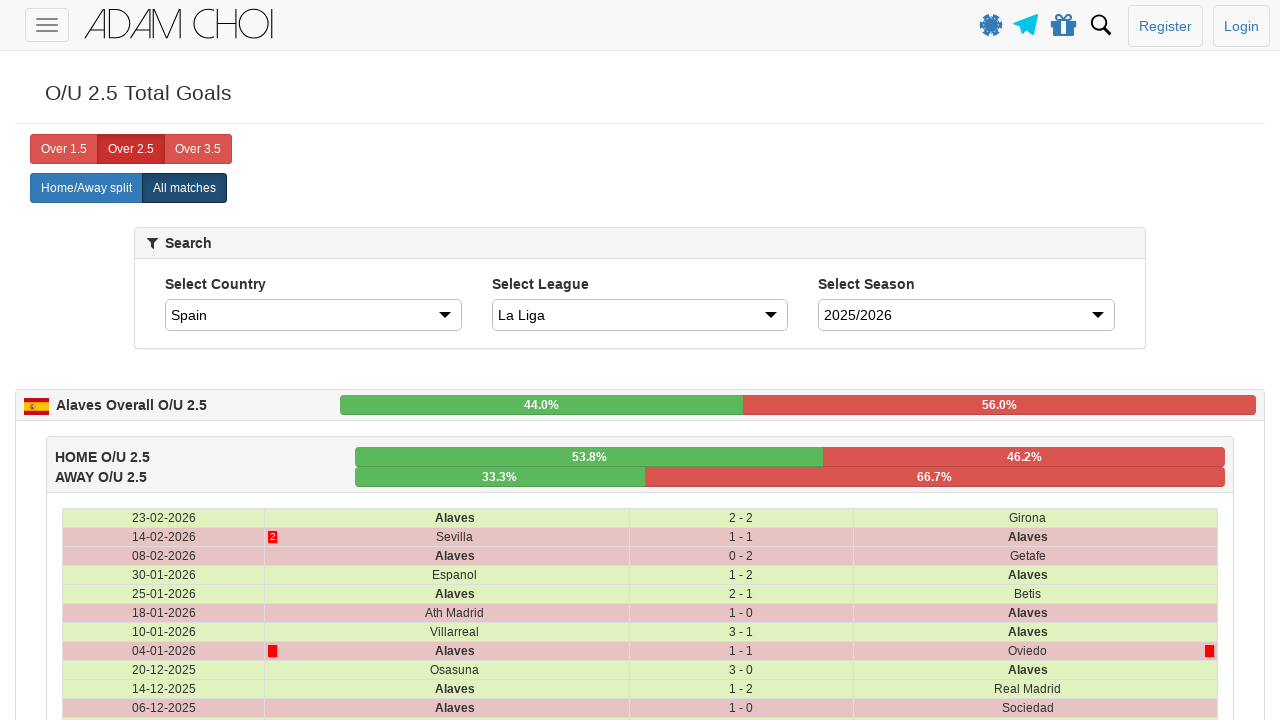

Extracted away team: 1 - 2
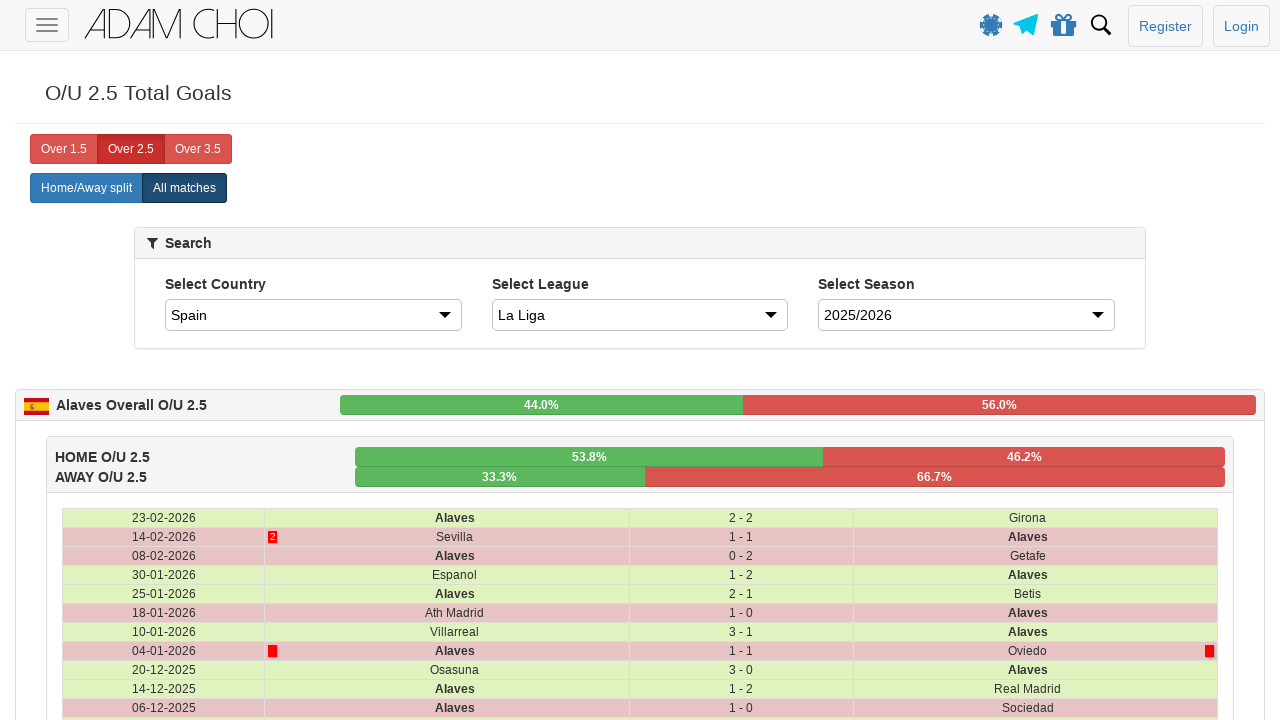

Extracted match date: 25-01-2026
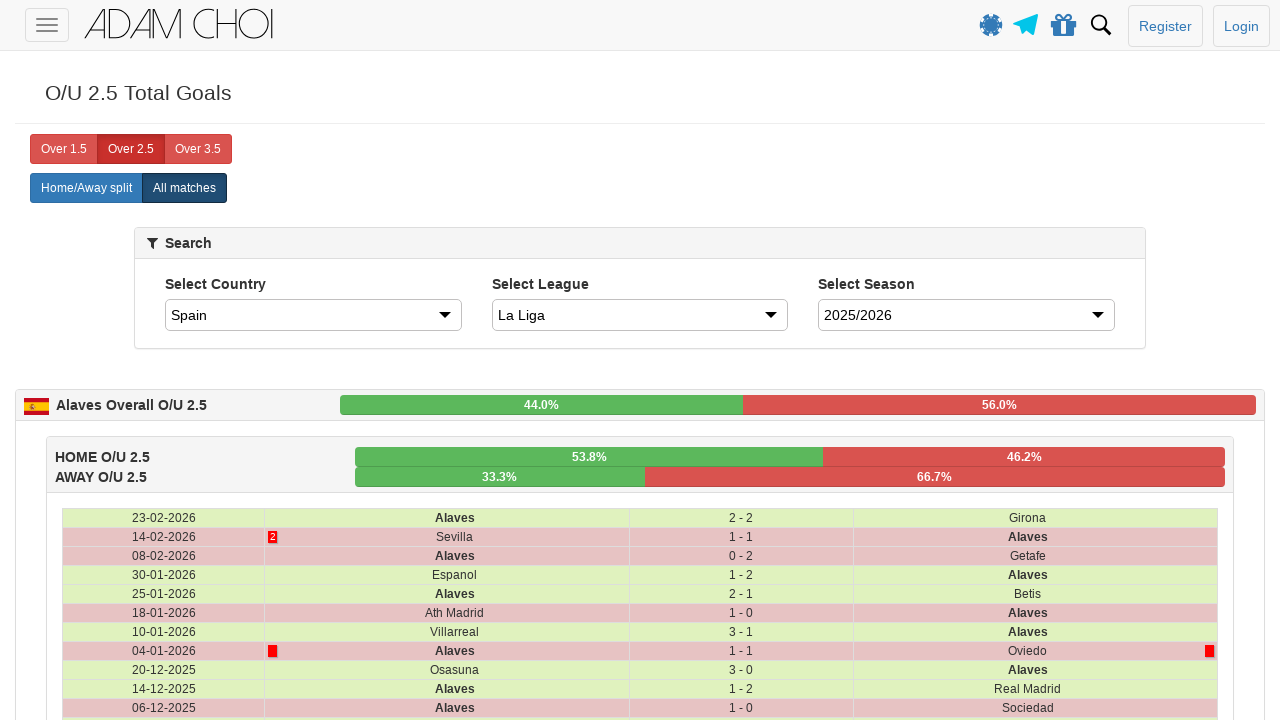

Extracted home team: 
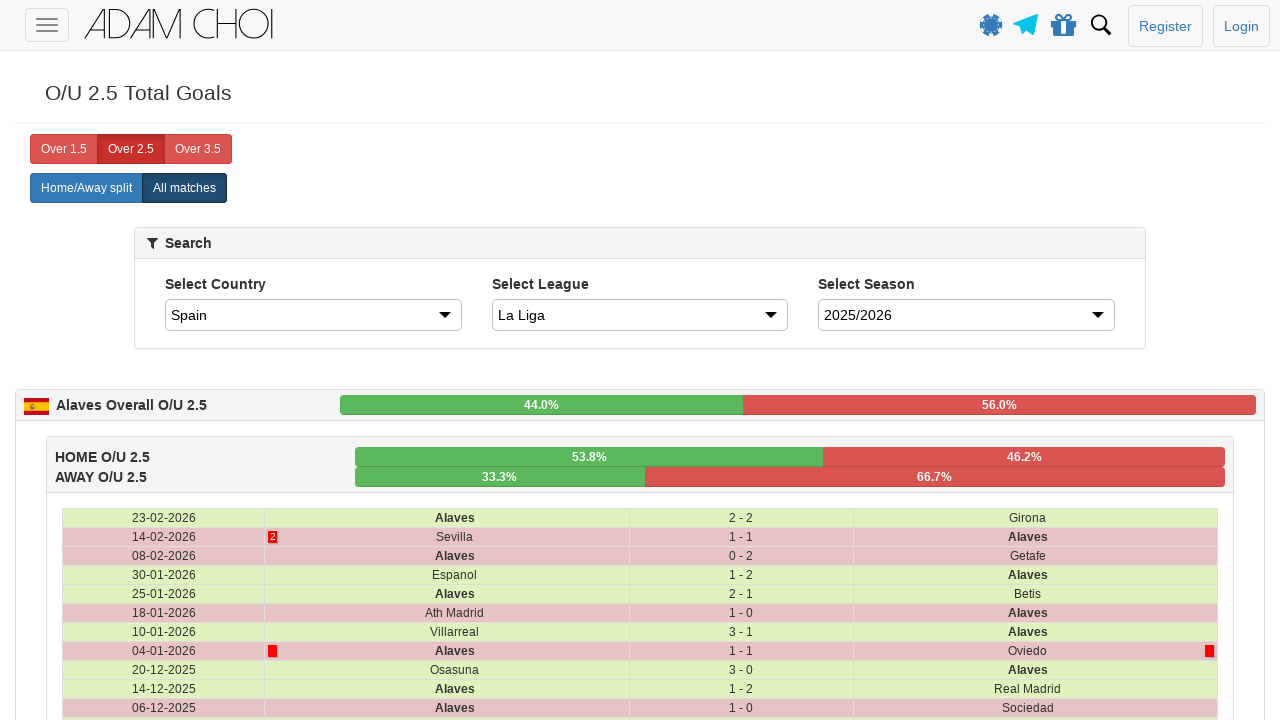

Extracted match score: Alaves
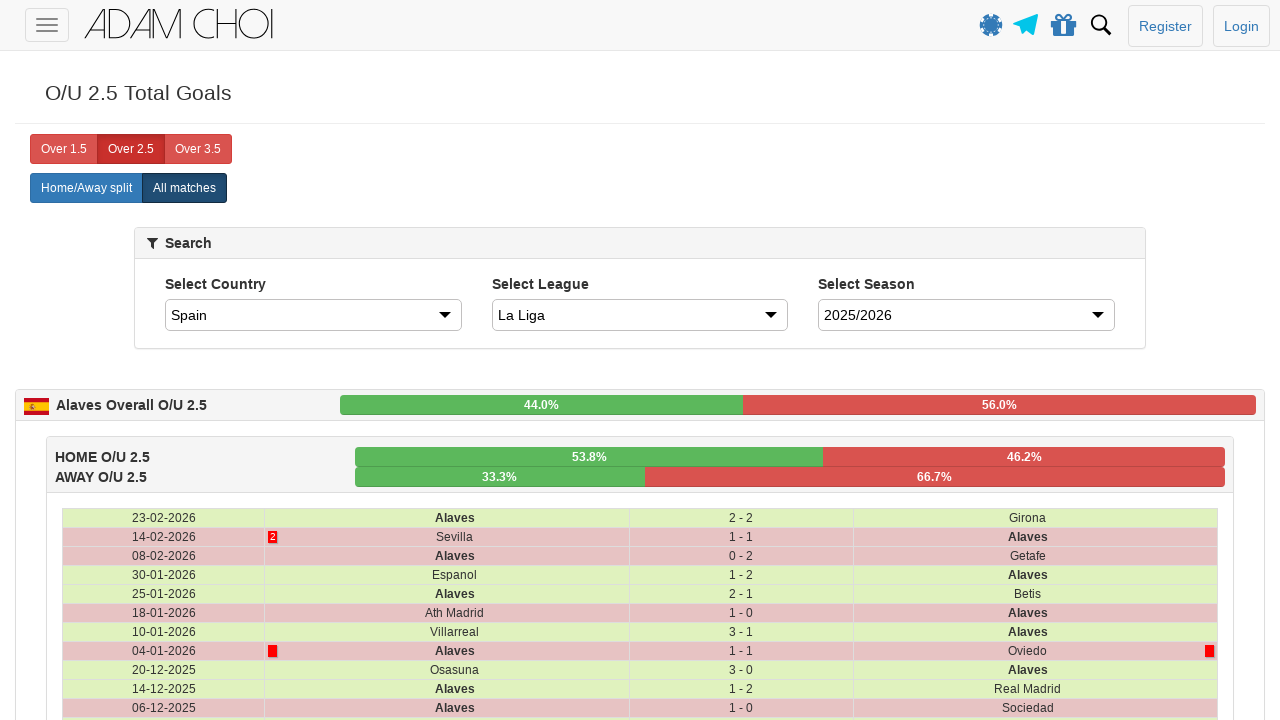

Extracted away team: 2 - 1
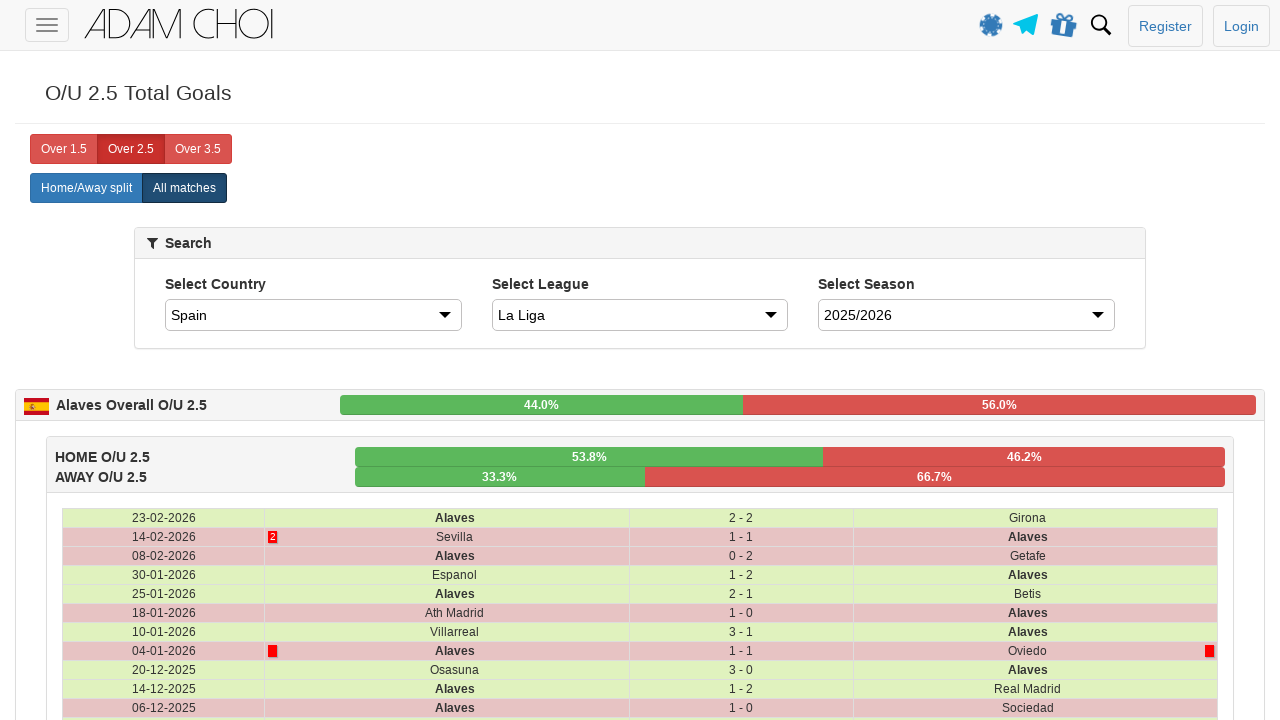

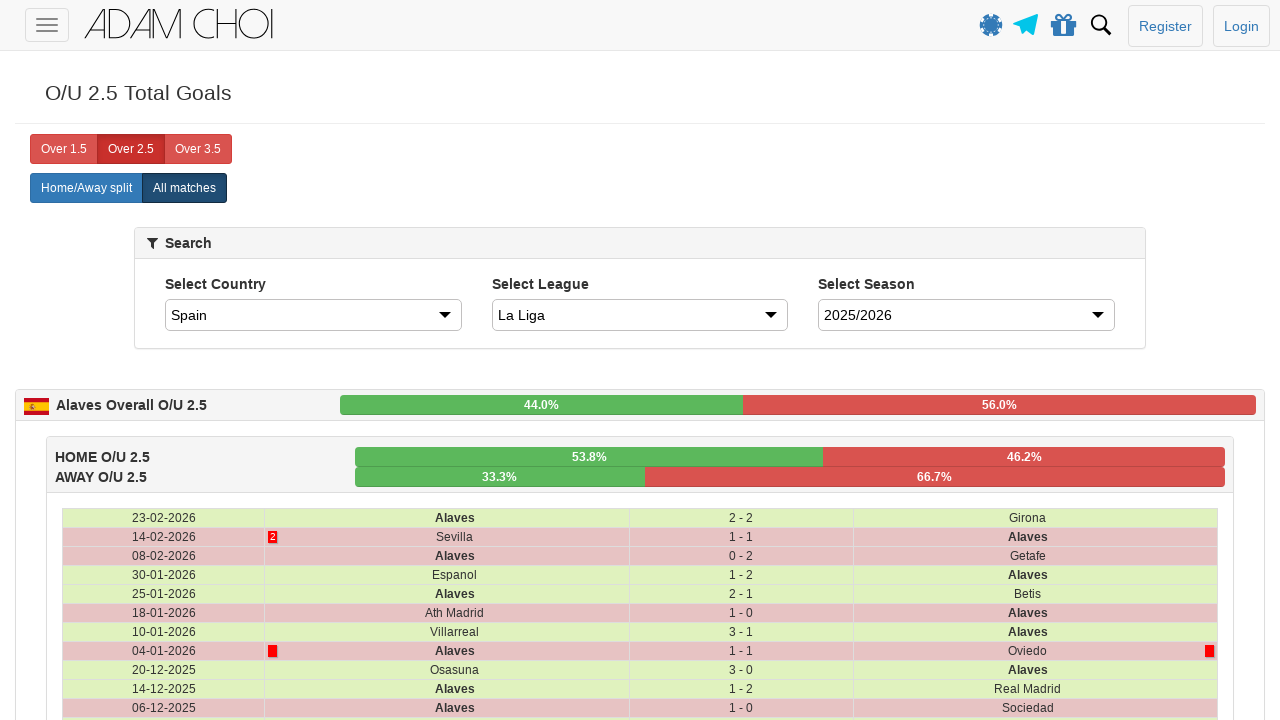